Fills out a practice registration form on DemoQA website by entering personal information including name, date of birth, subject, and state selection

Starting URL: https://demoqa.com/automation-practice-form

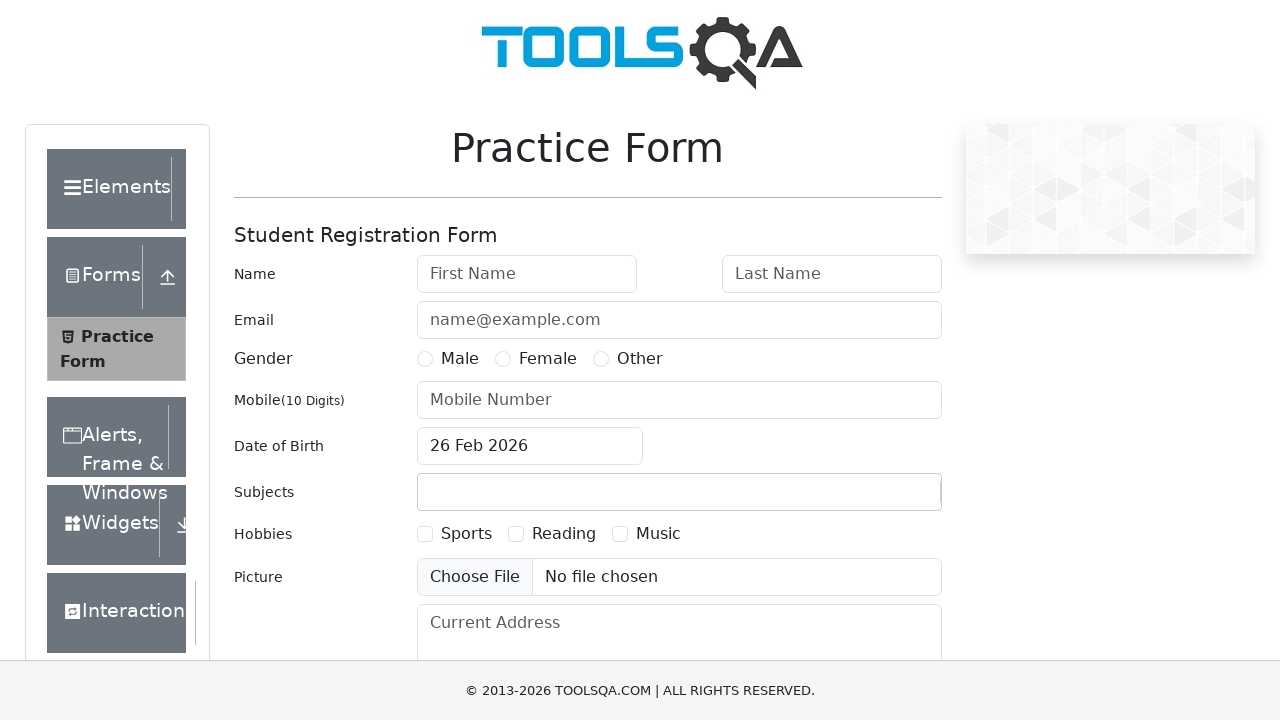

Scrolled down 500px to reveal form fields
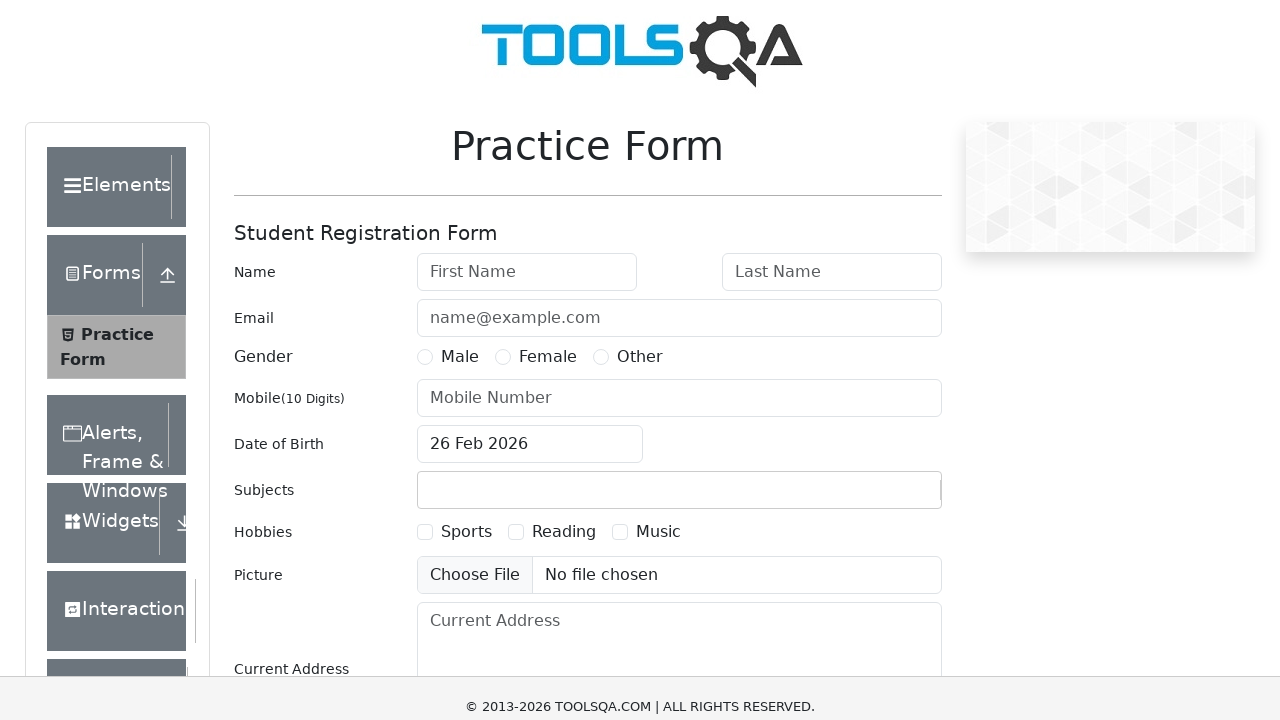

Entered 'Ankush' in first name field on #firstName
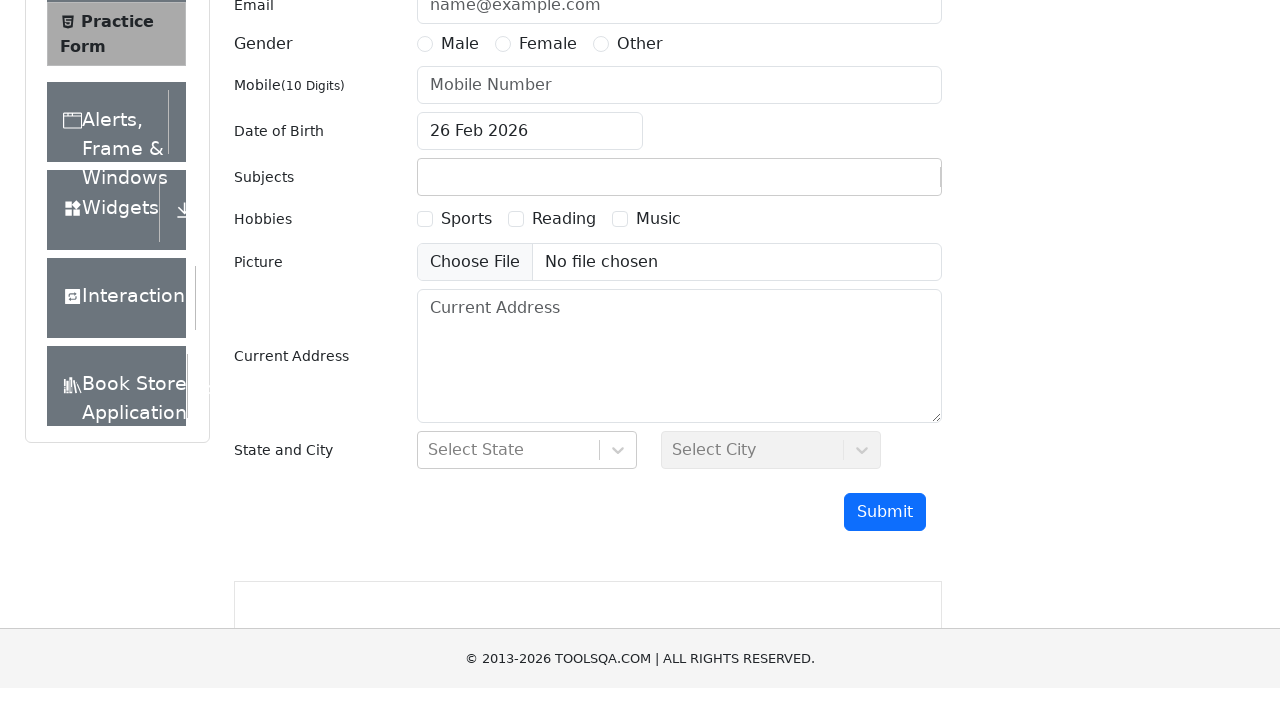

Entered 'Vankore' in last name field on #lastName
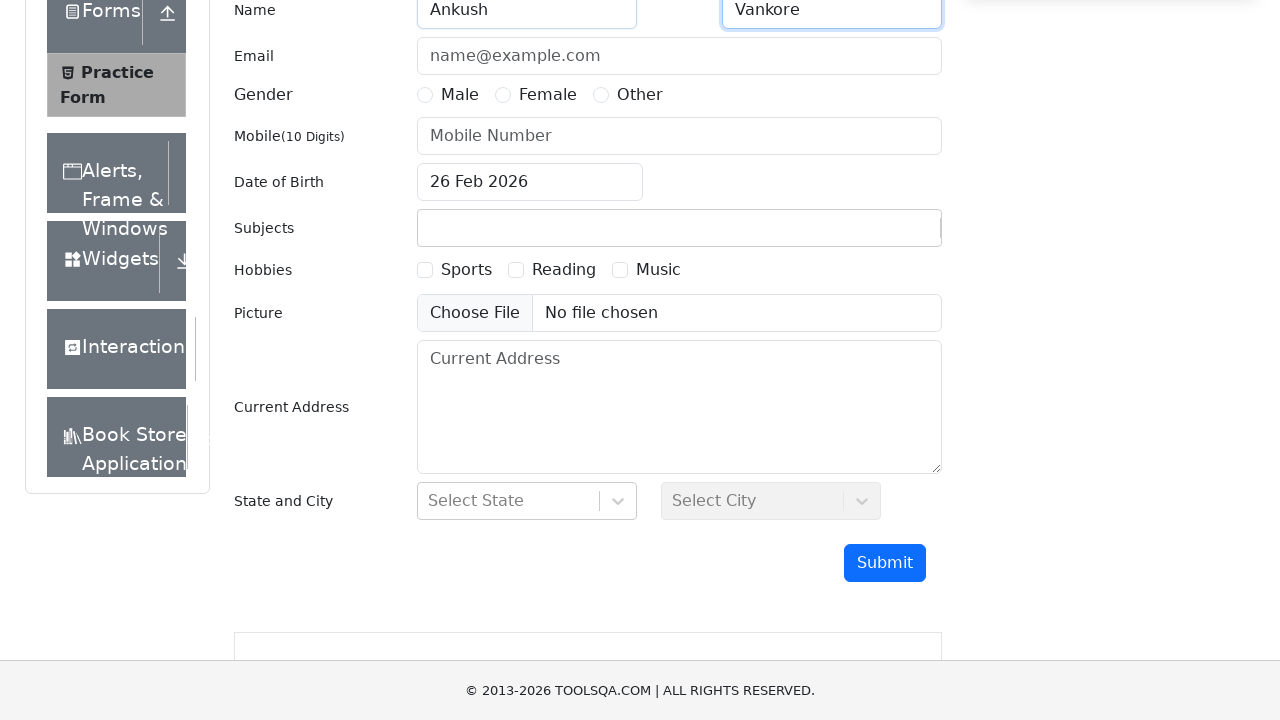

Clicked date of birth input field at (530, 182) on #dateOfBirthInput
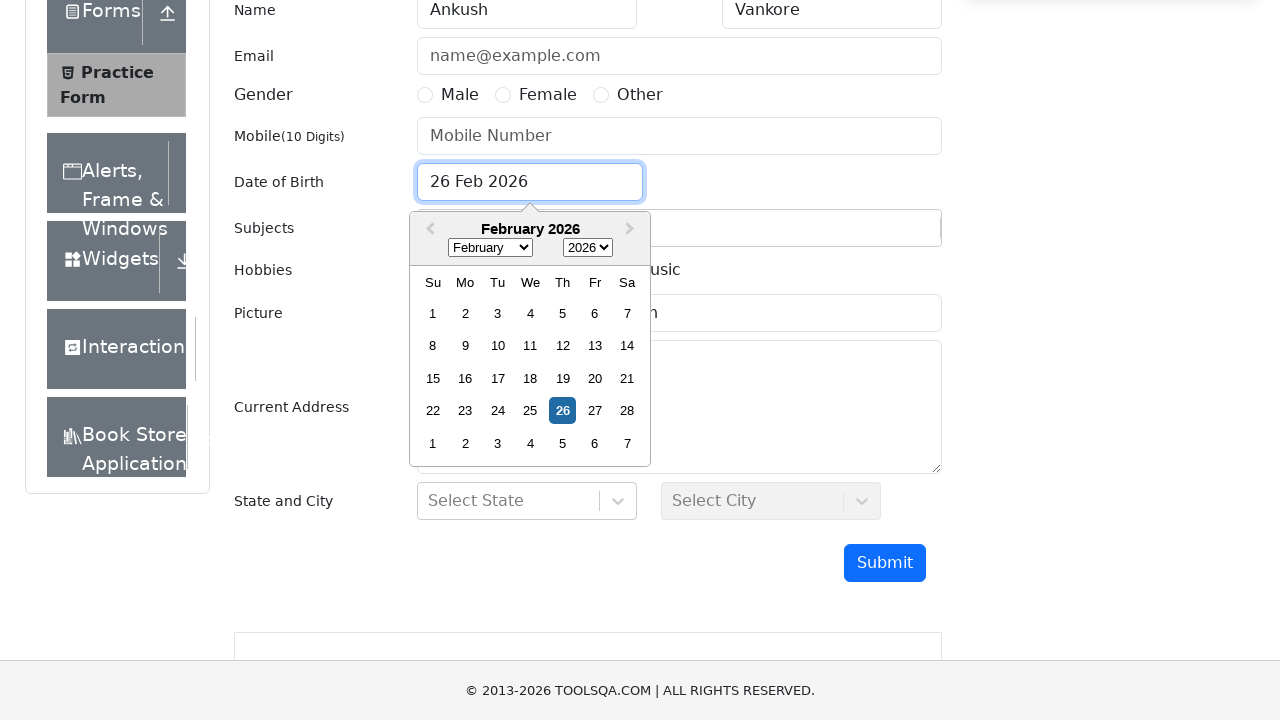

Selected all text in date of birth field
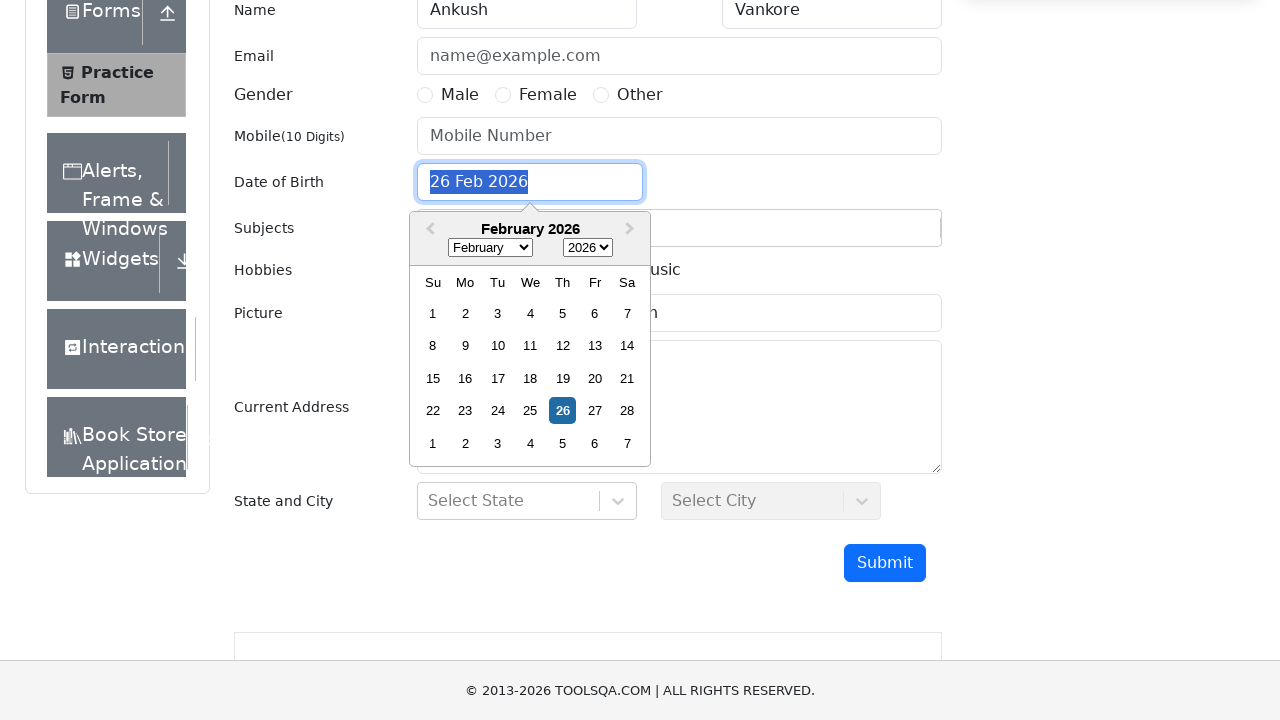

Entered date of birth '29 Jan 1979' on #dateOfBirthInput
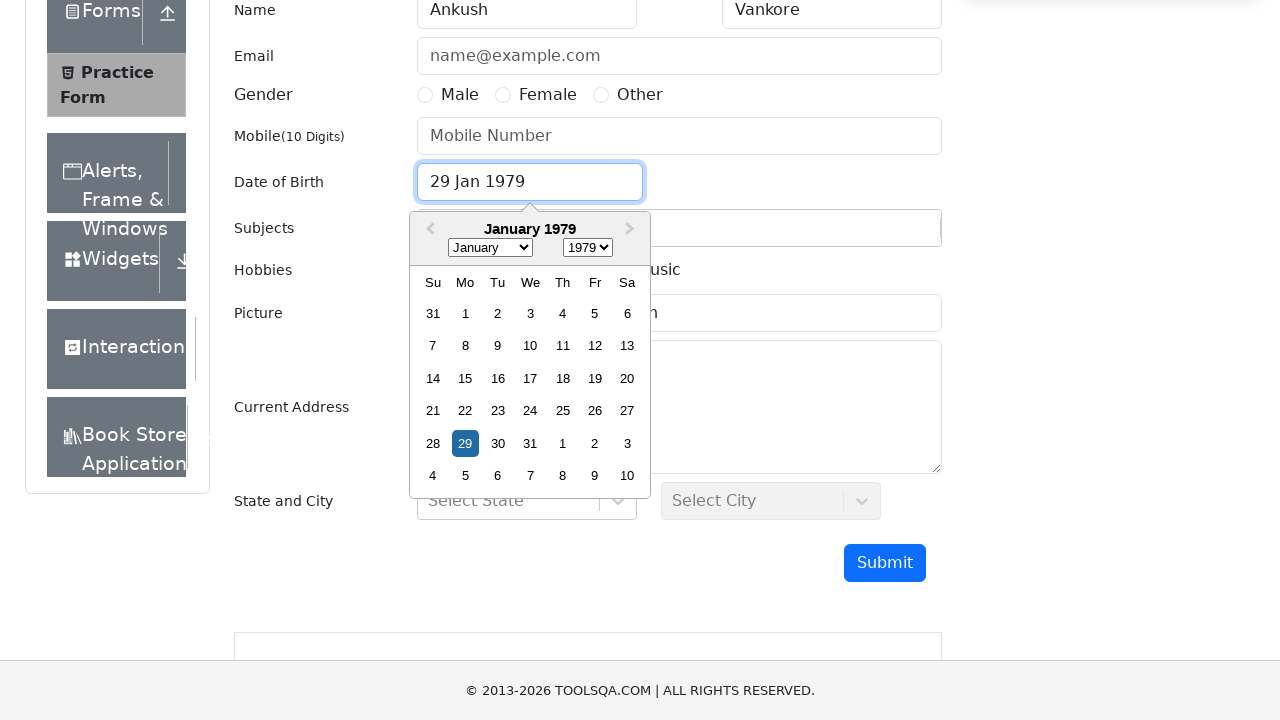

Pressed Enter to confirm date of birth
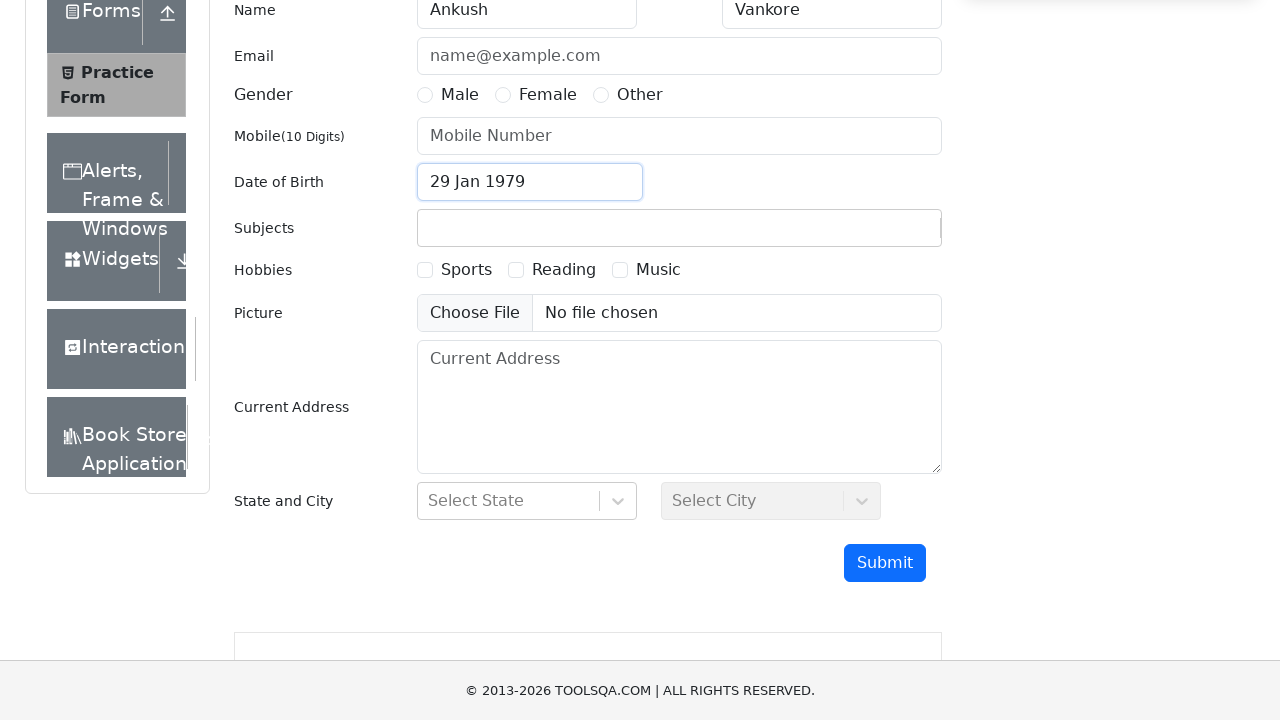

Clicked subjects input field at (679, 228) on xpath=//*[@id="subjectsContainer"]/div/div[1]
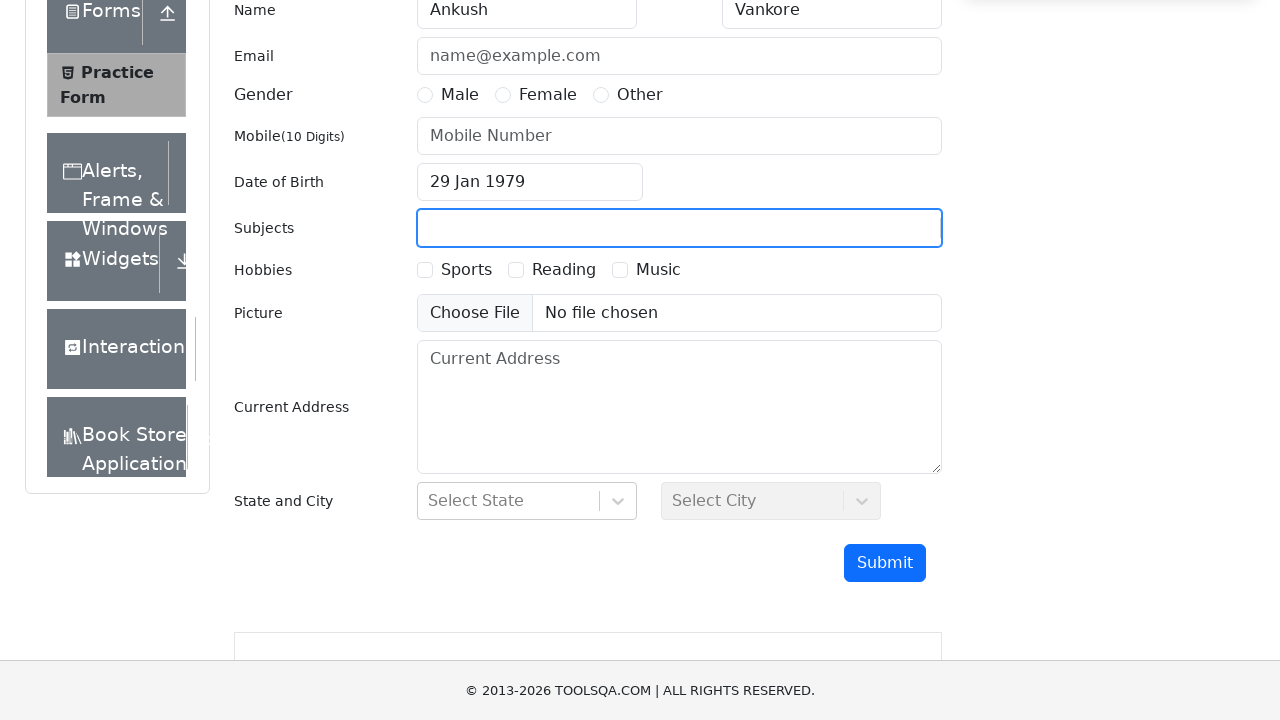

Typed 'H' to filter subjects on //*[@id="subjectsContainer"]/div/div[1]
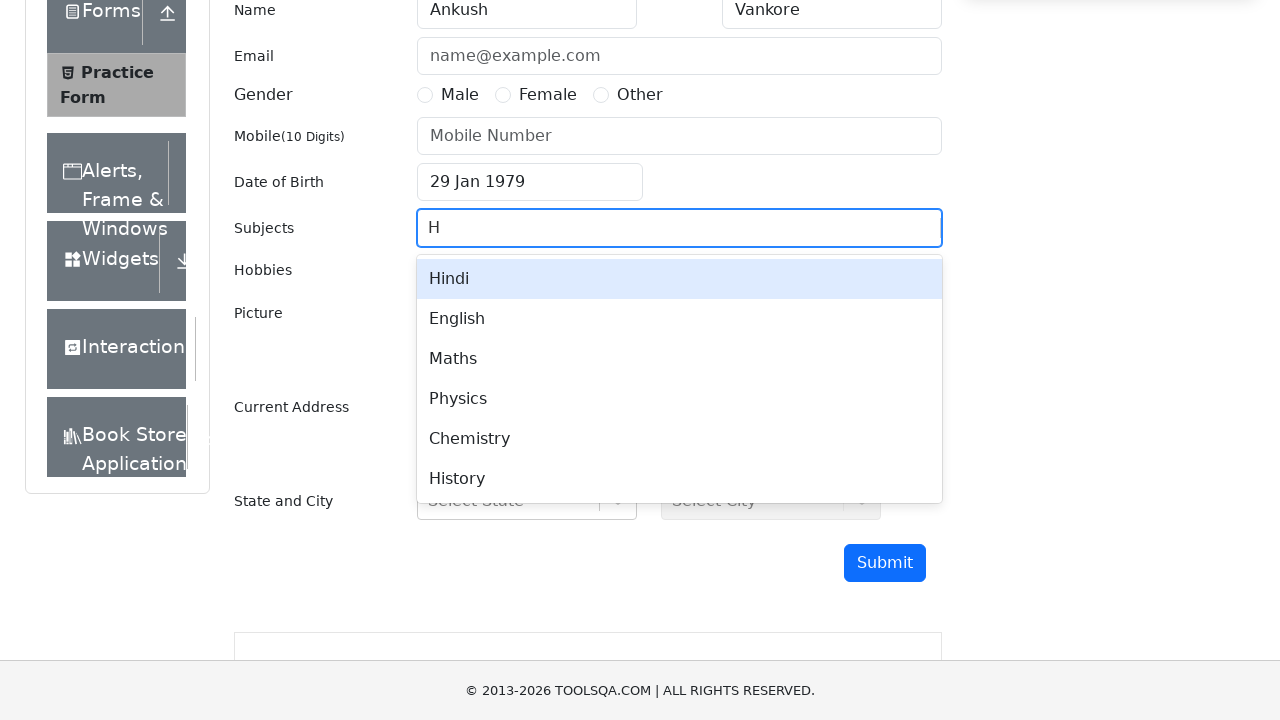

Selected first subject option from dropdown at (679, 279) on xpath=//*[@id="react-select-2-option-0"]
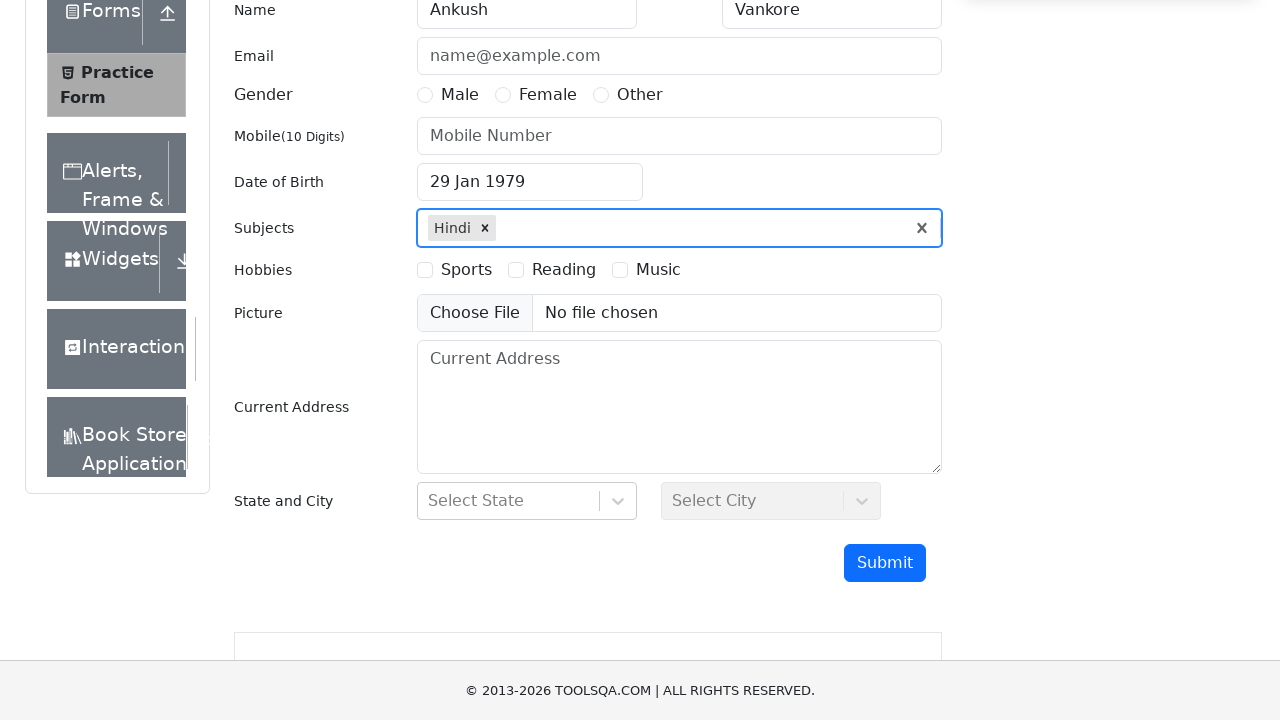

Scrolled down 400px to reveal state dropdown
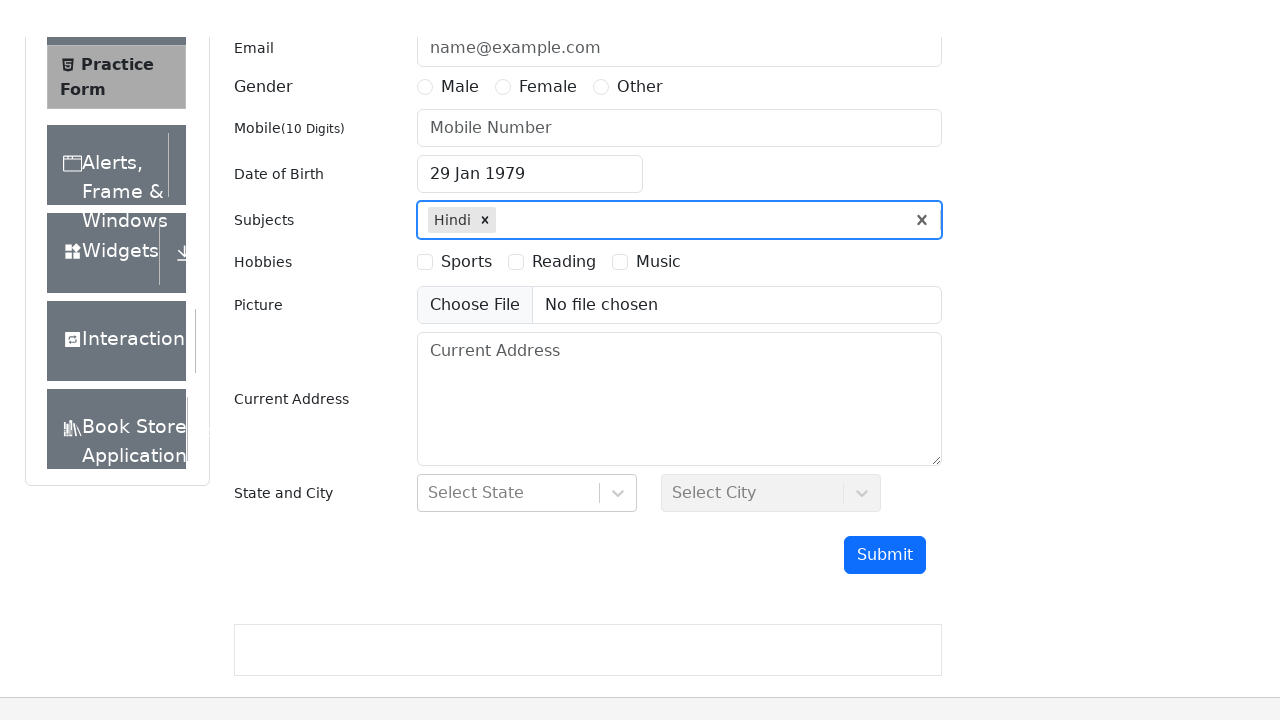

Clicked state dropdown to expand options at (618, 437) on xpath=//*[@id="state"]/div[1]/div[2]/div
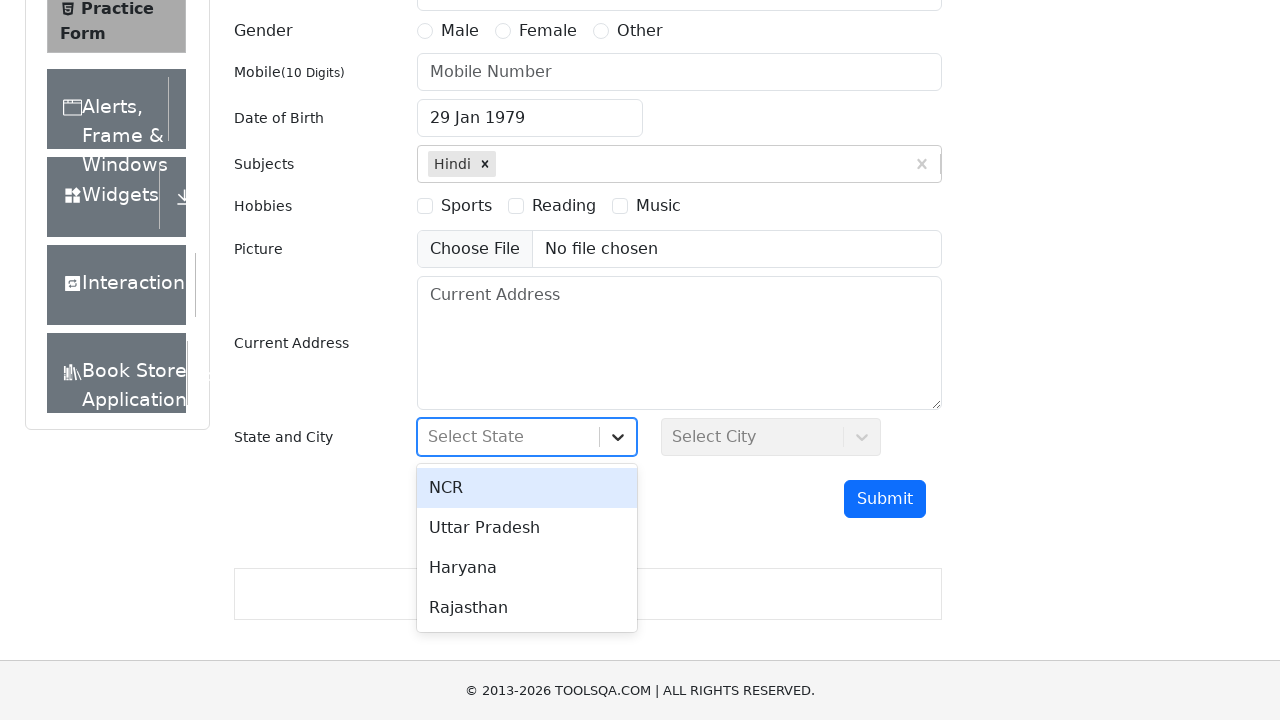

Selected second state option from dropdown at (527, 528) on xpath=//*[@id="react-select-3-option-1"]
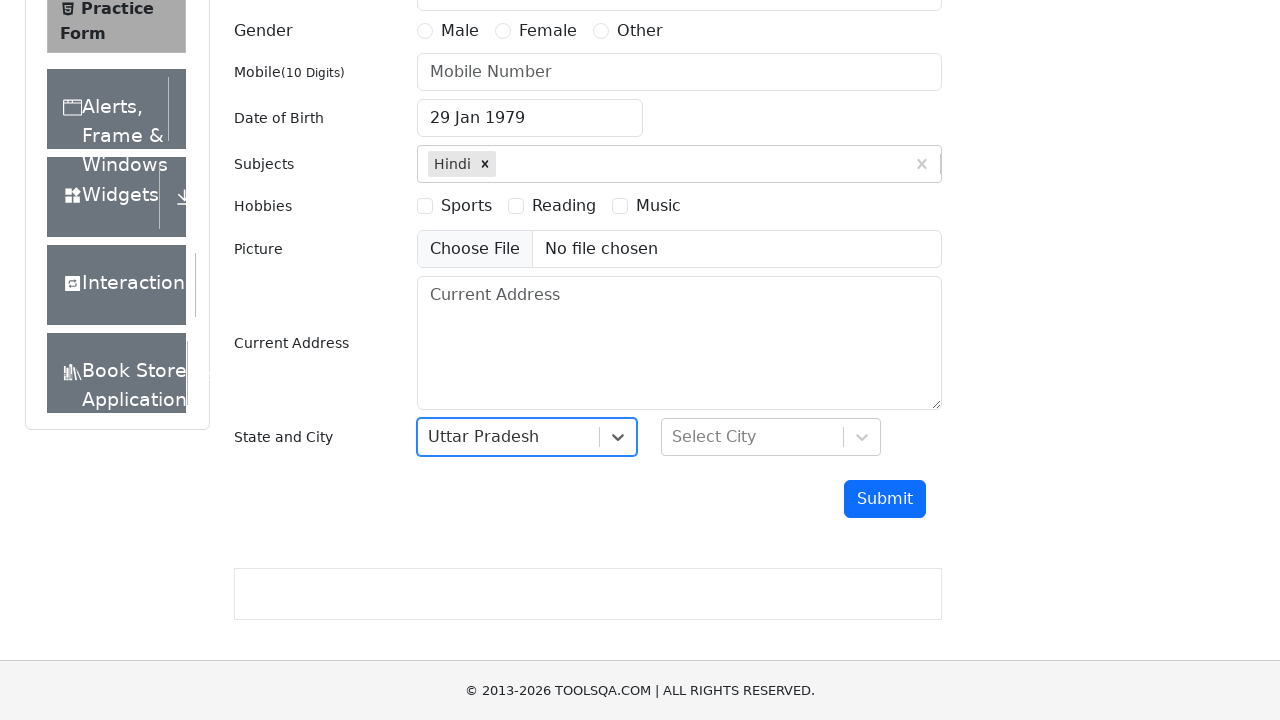

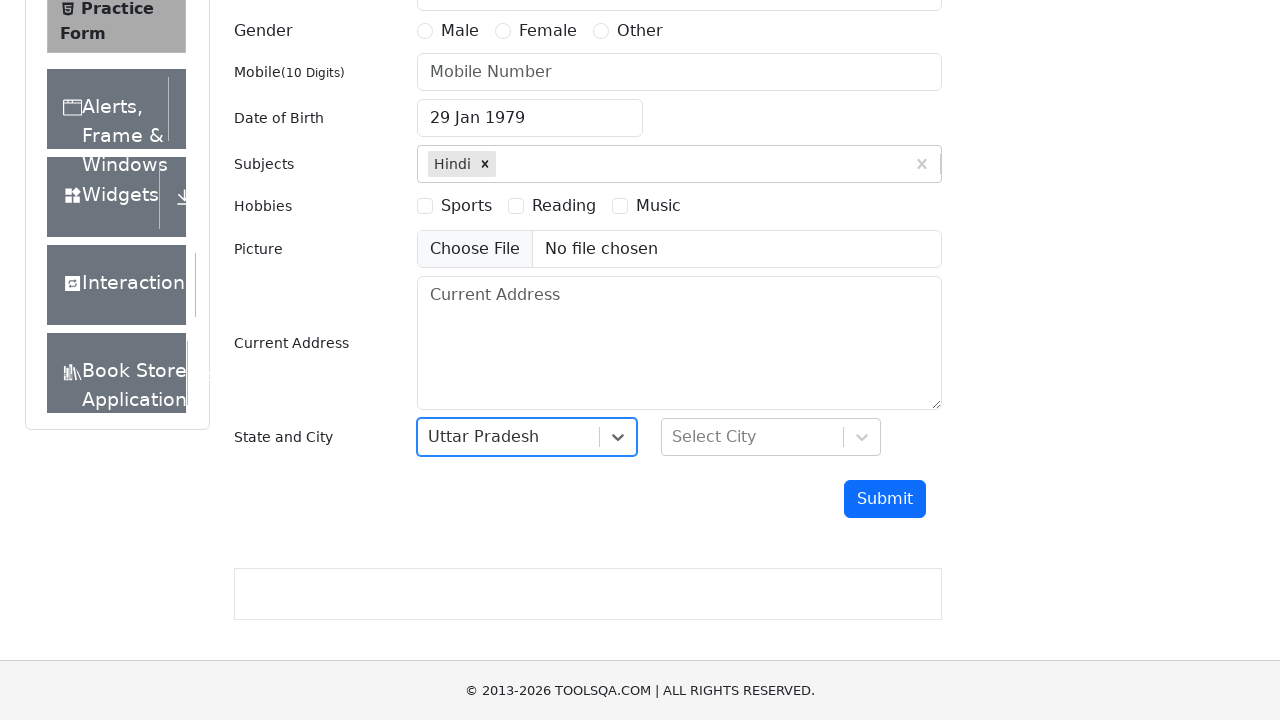